Verifies Korean localization on a feedback test page by checking for proper Korean honorific patterns and ensuring no duplicate "님님" patterns exist in the text

Starting URL: https://korean-mbti-platform.netlify.app/ko/tests/feedback-360

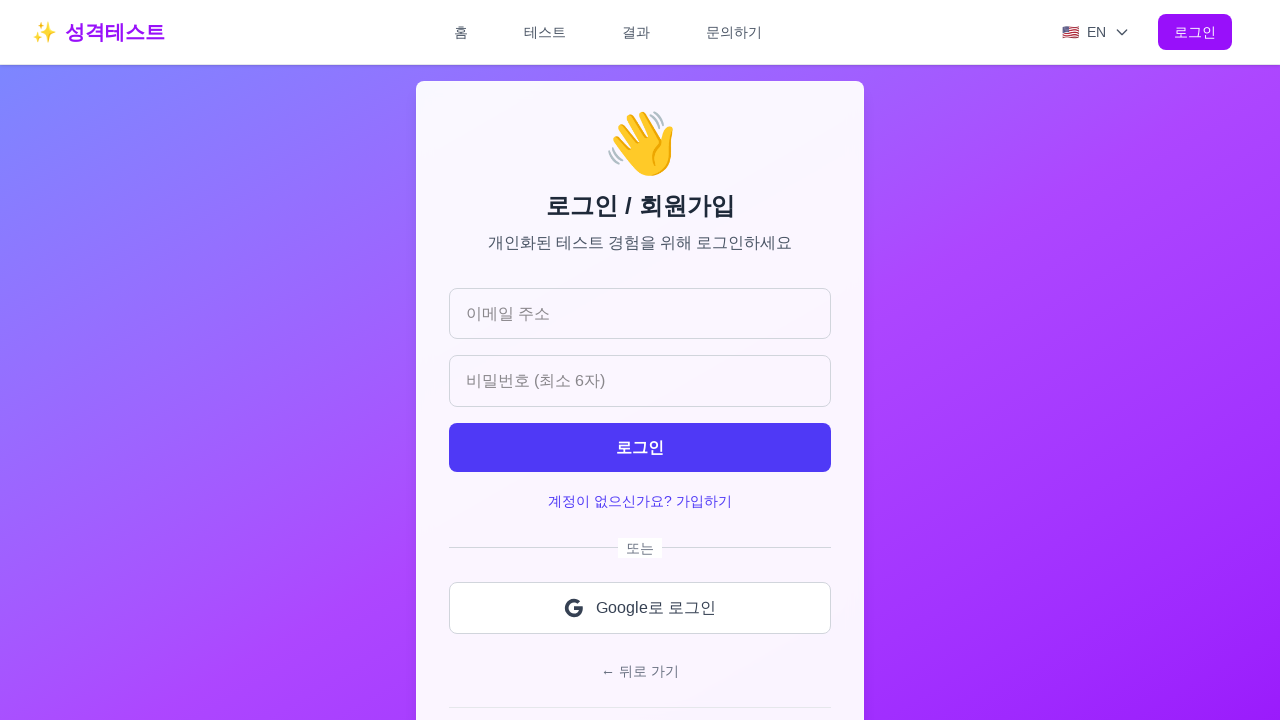

Waited 2 seconds for page to load
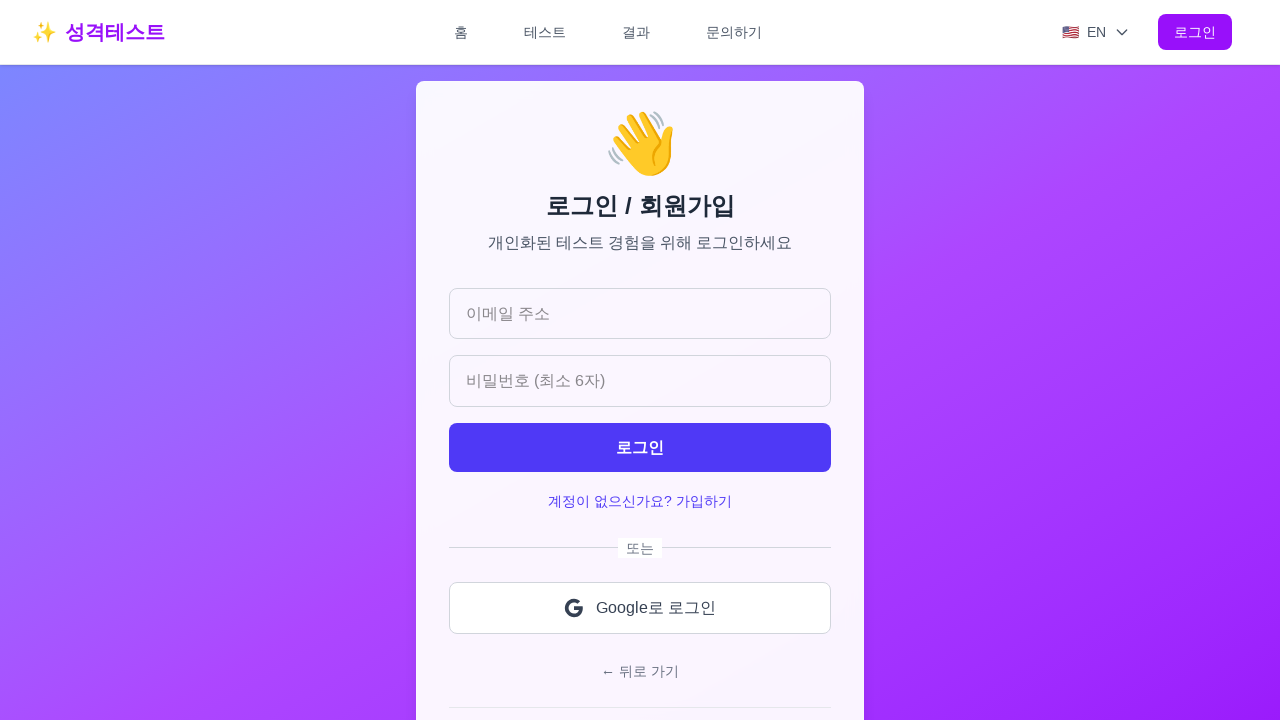

Set localStorage with completed test result and progress data
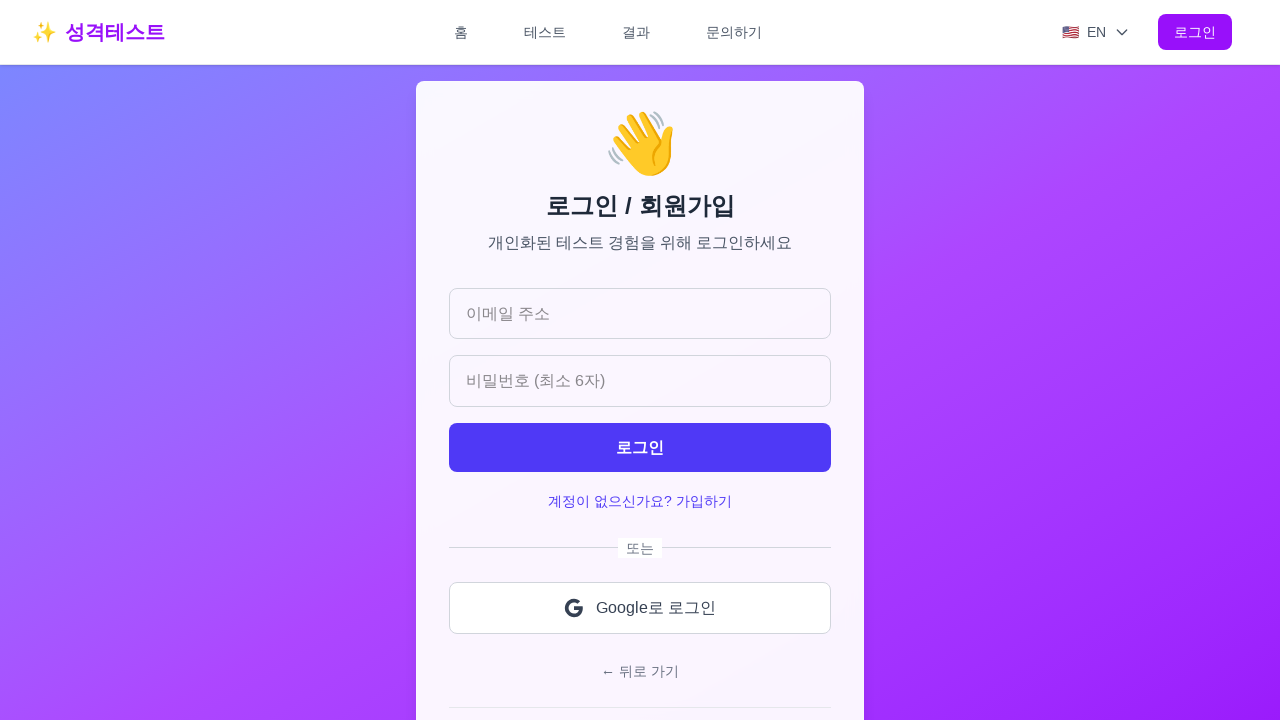

Reloaded page to apply localStorage changes
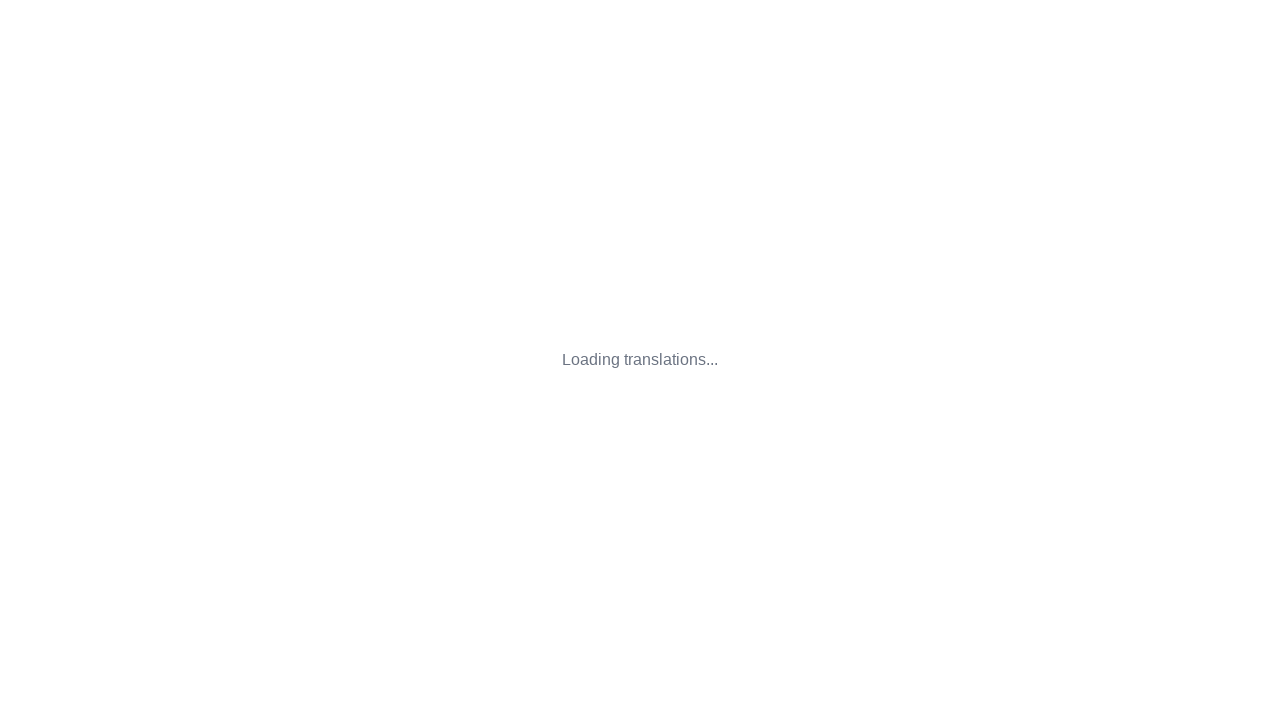

Waited 3 seconds for page to fully load after reload
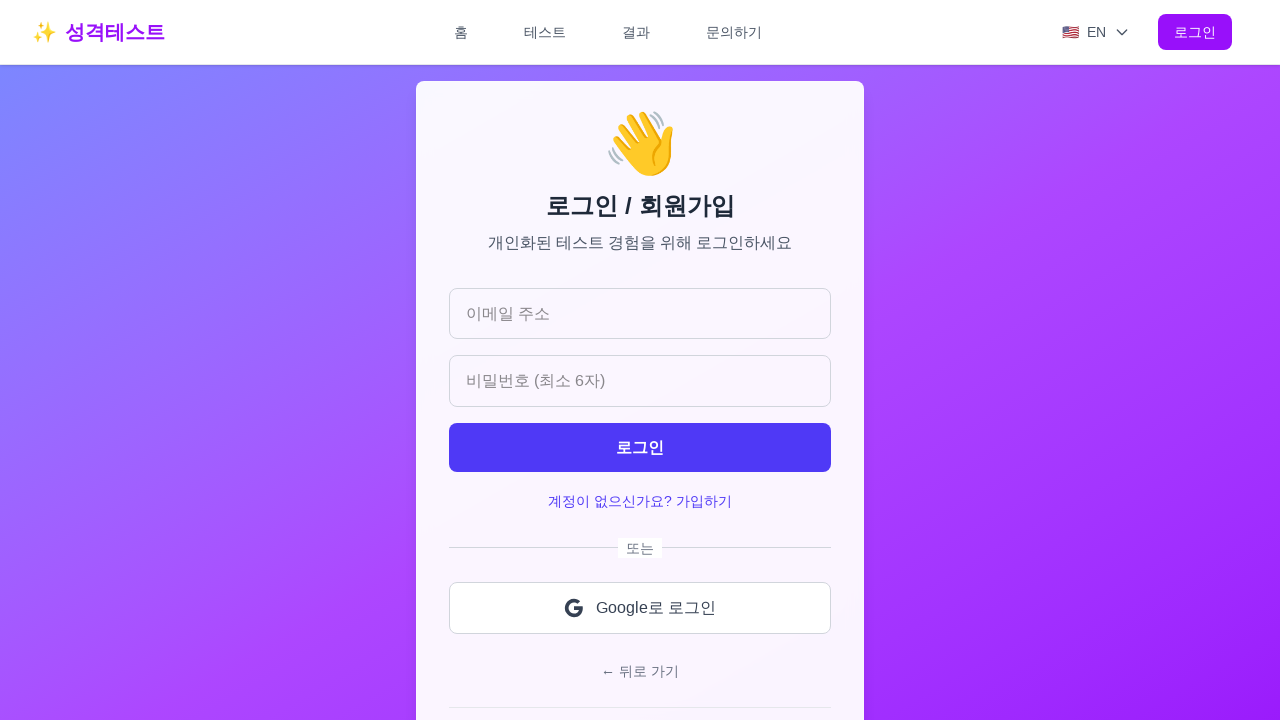

Verified body element is present on feedback test page
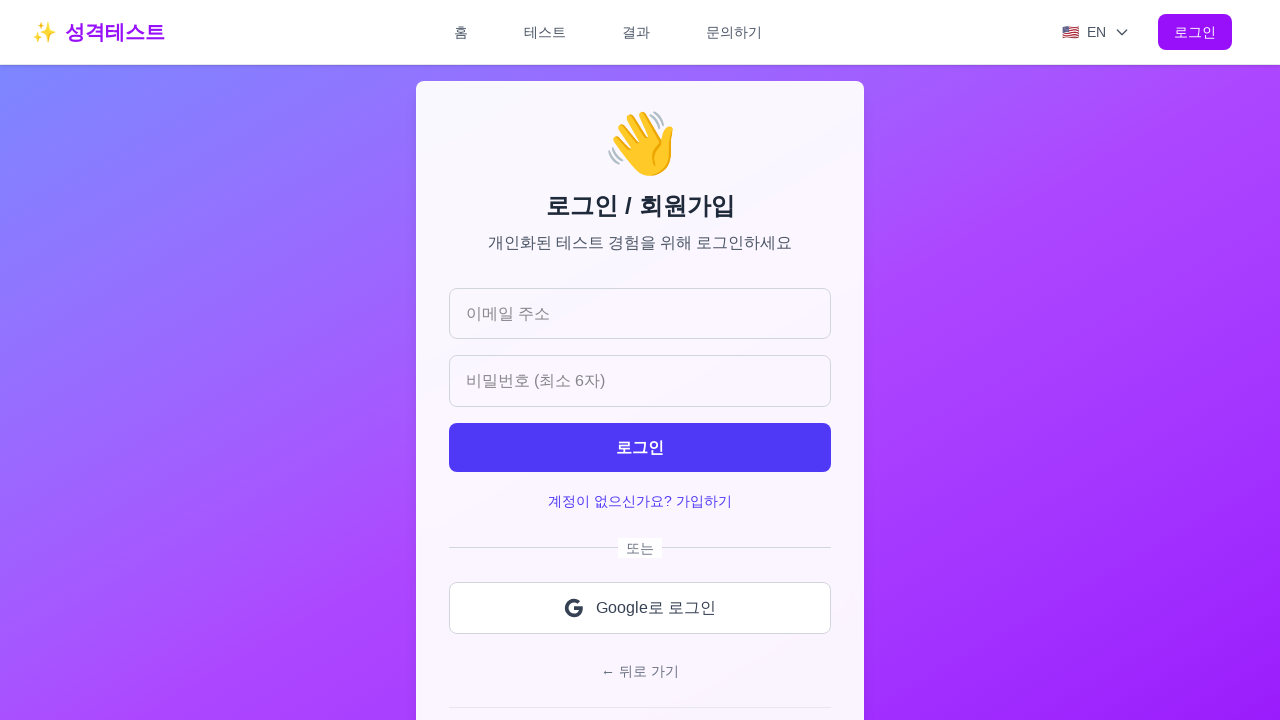

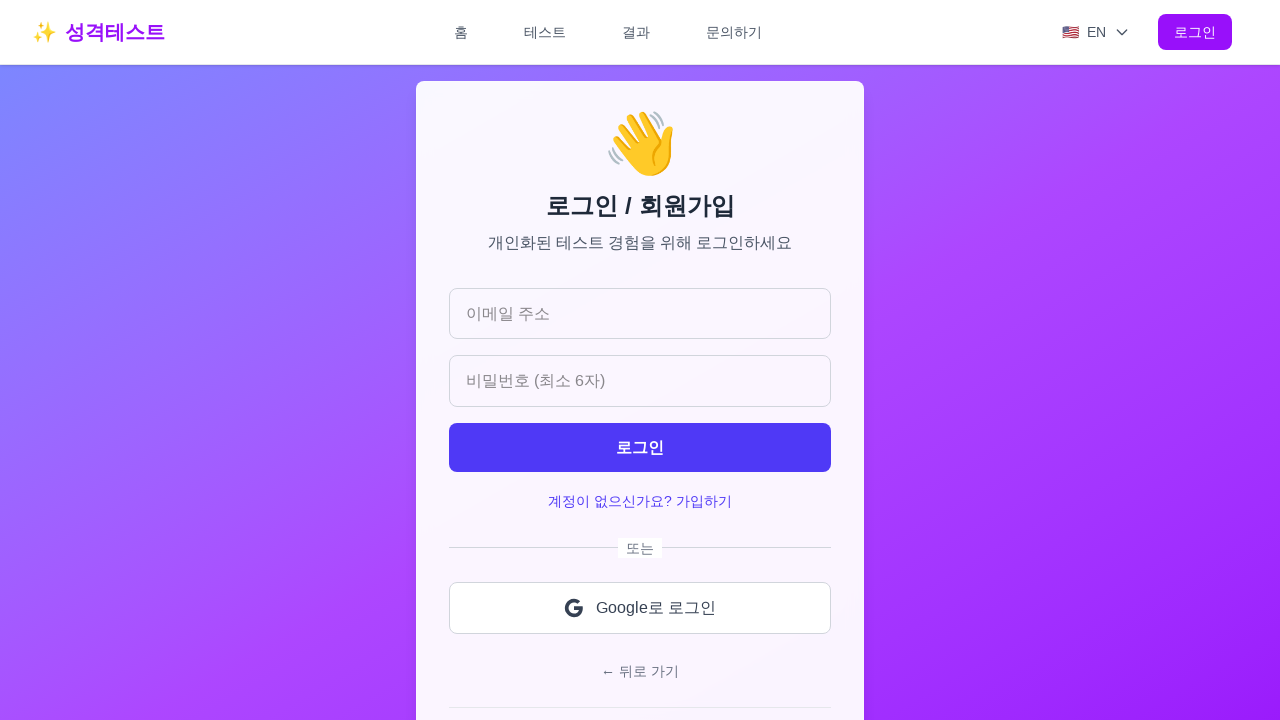